Tests window switching functionality by clicking on a link that opens a new window and switching to it

Starting URL: https://www.lexus.com/

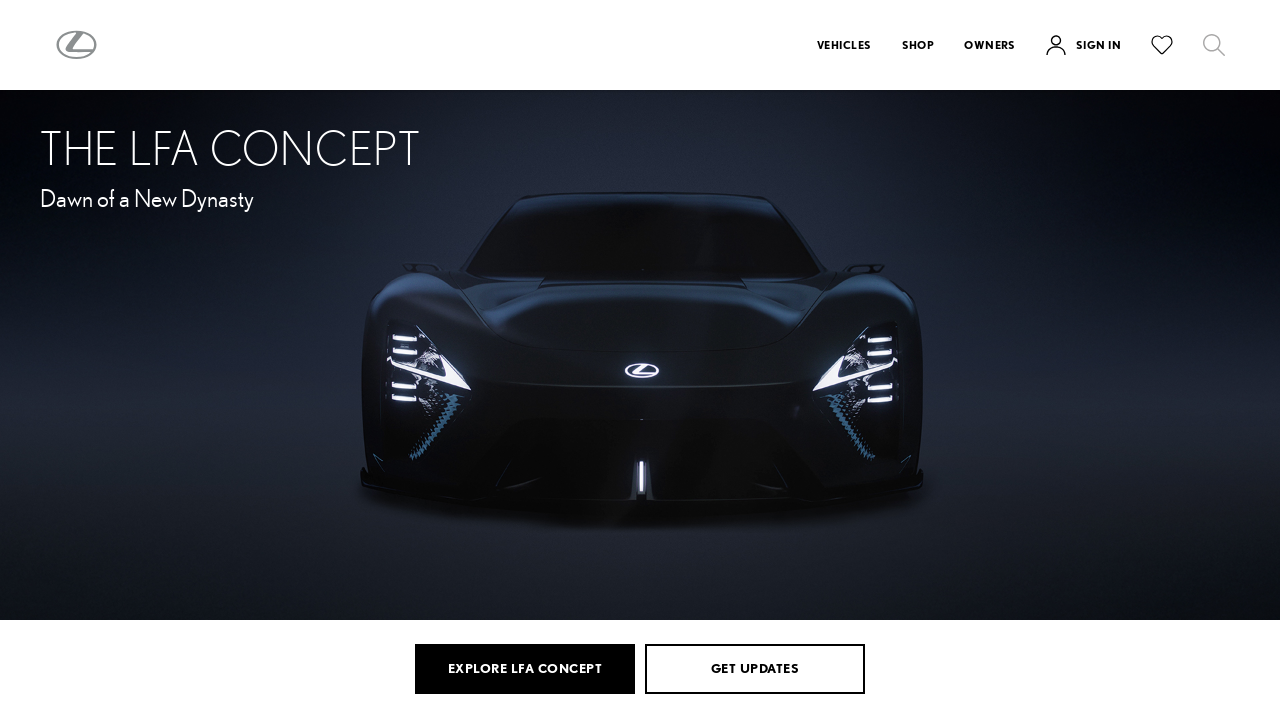

Clicked on LEXUS INTERNATIONAL link to open new window at (701, 381) on text=LEXUS INTERNATIONAL
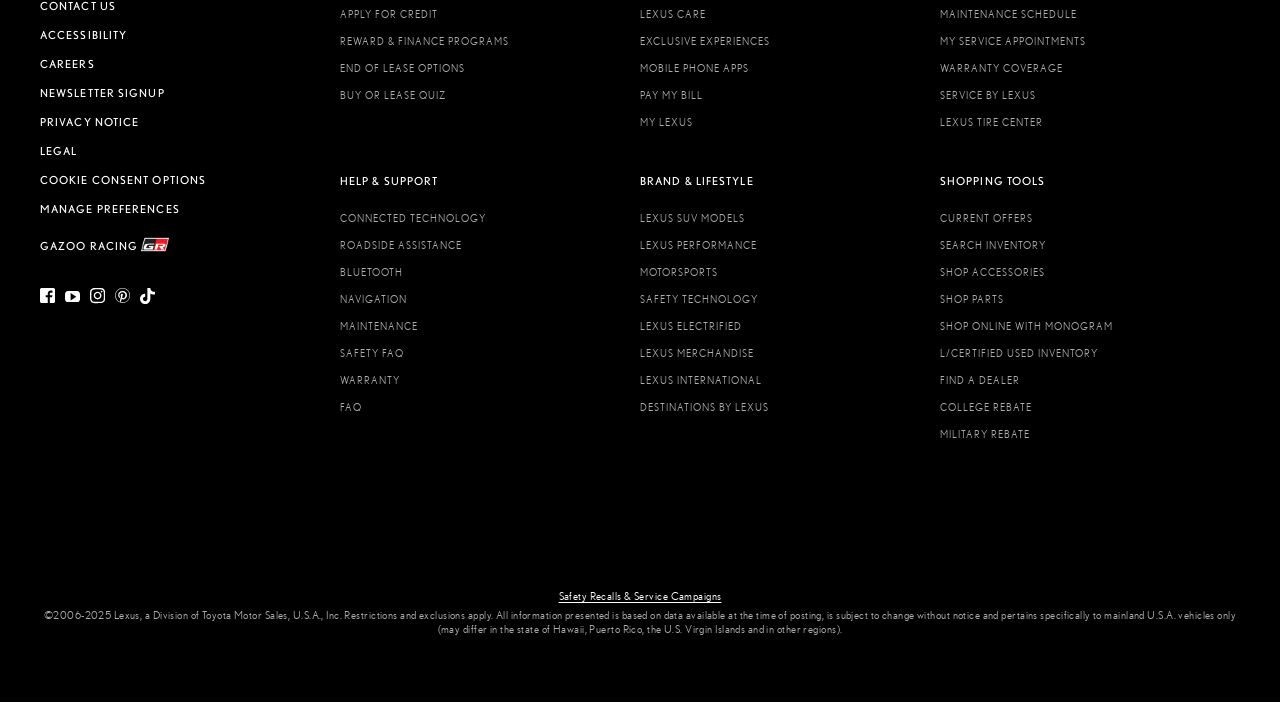

Captured new window/tab reference
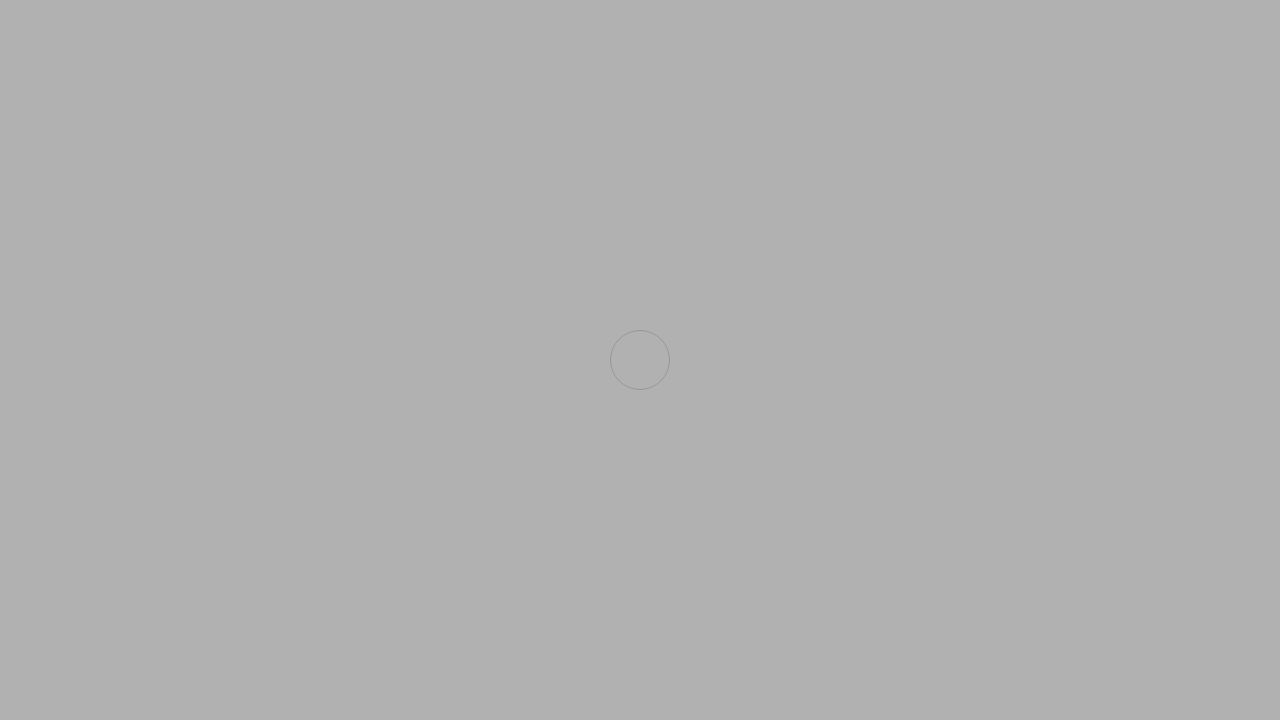

New page loaded successfully
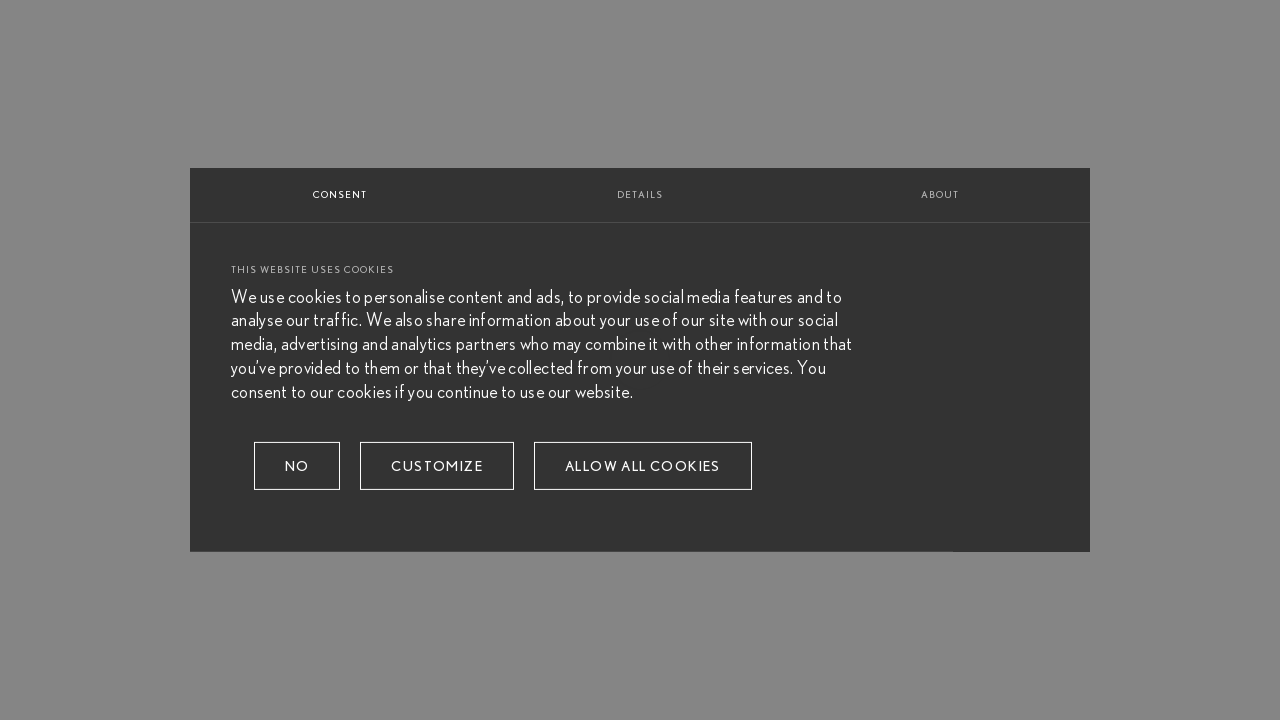

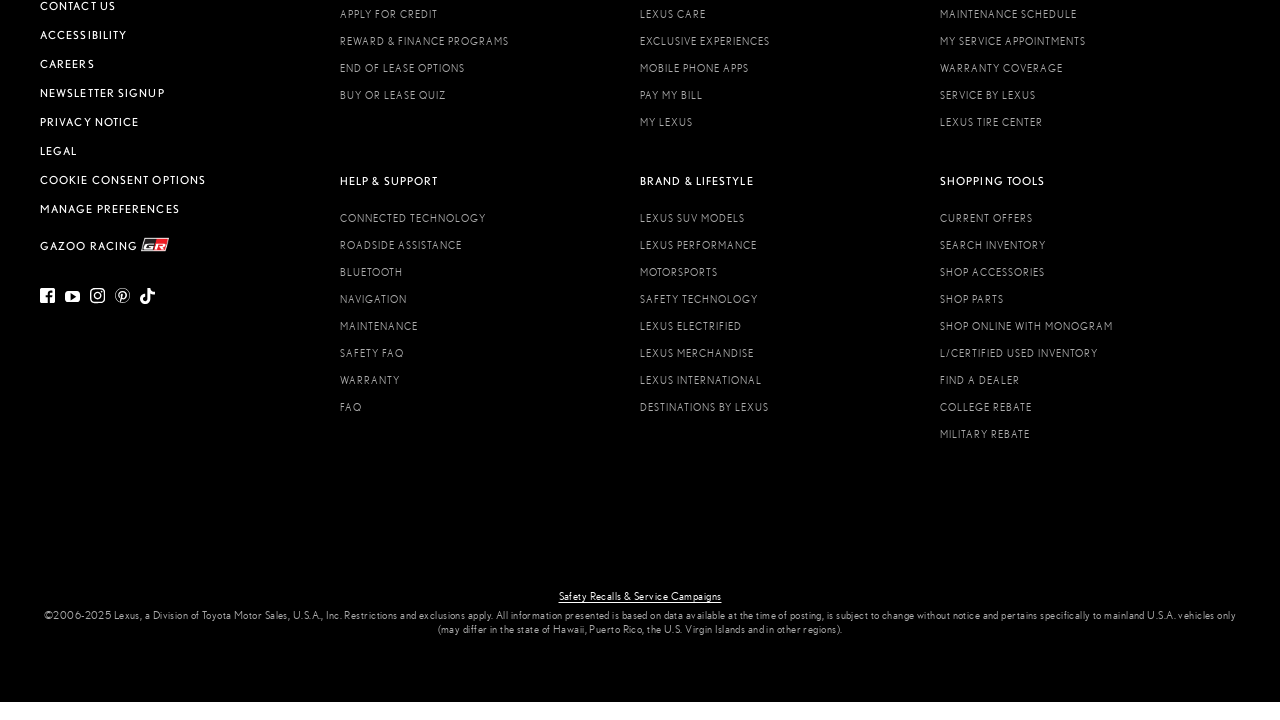